Tests selecting a dropdown option by index, selecting the option at index 1 (Option 1).

Starting URL: https://kristinek.github.io/site/examples/actions

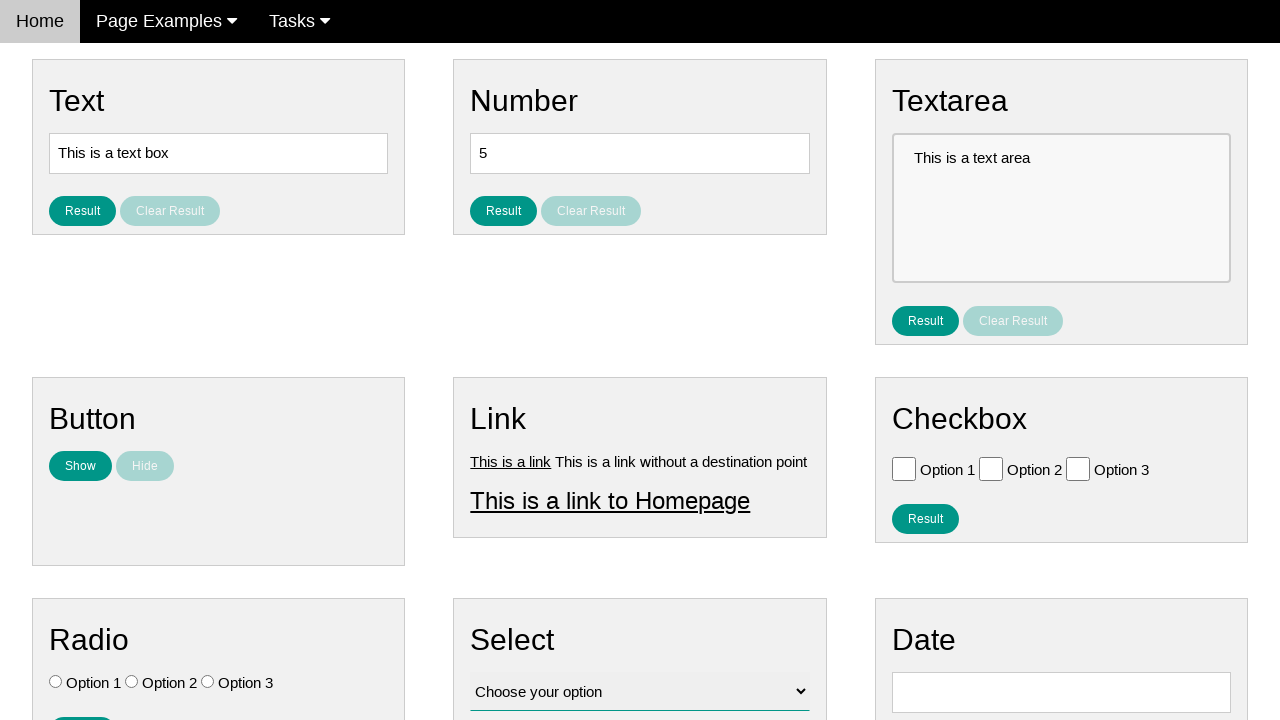

Navigated to dropdown actions example page
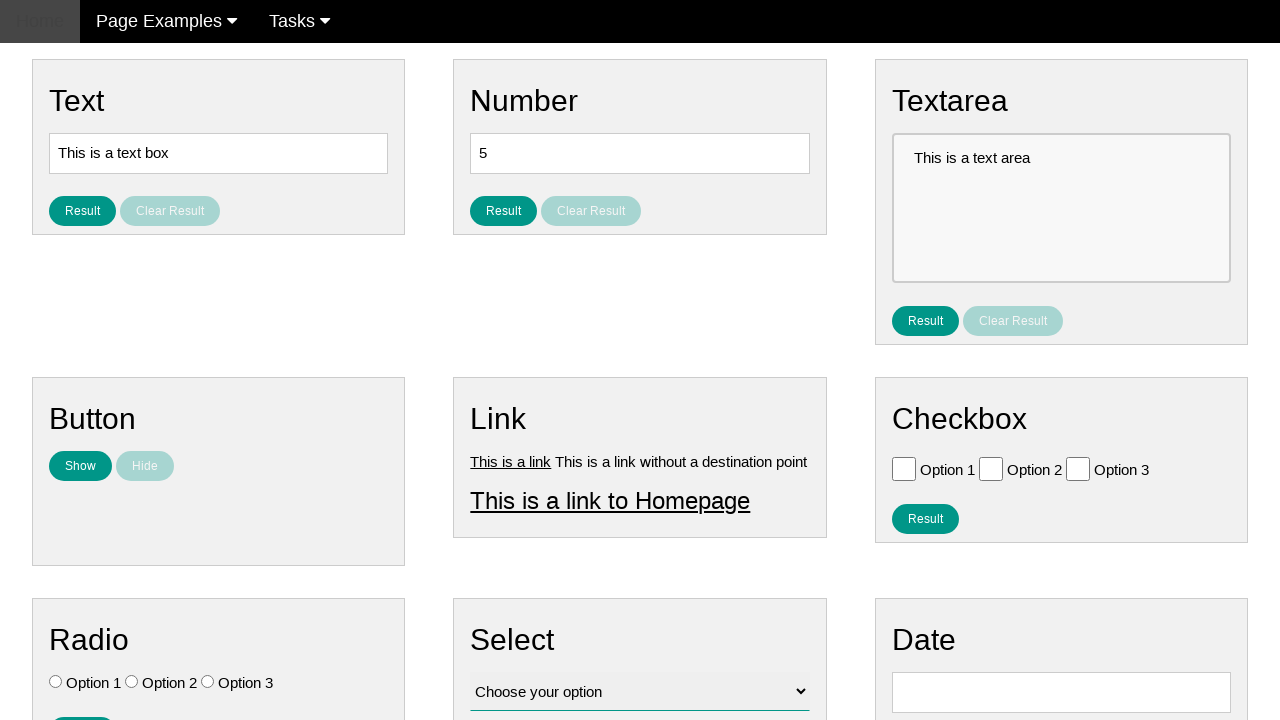

Selected dropdown option at index 1 (Option 1) on select[name='vfb-12']
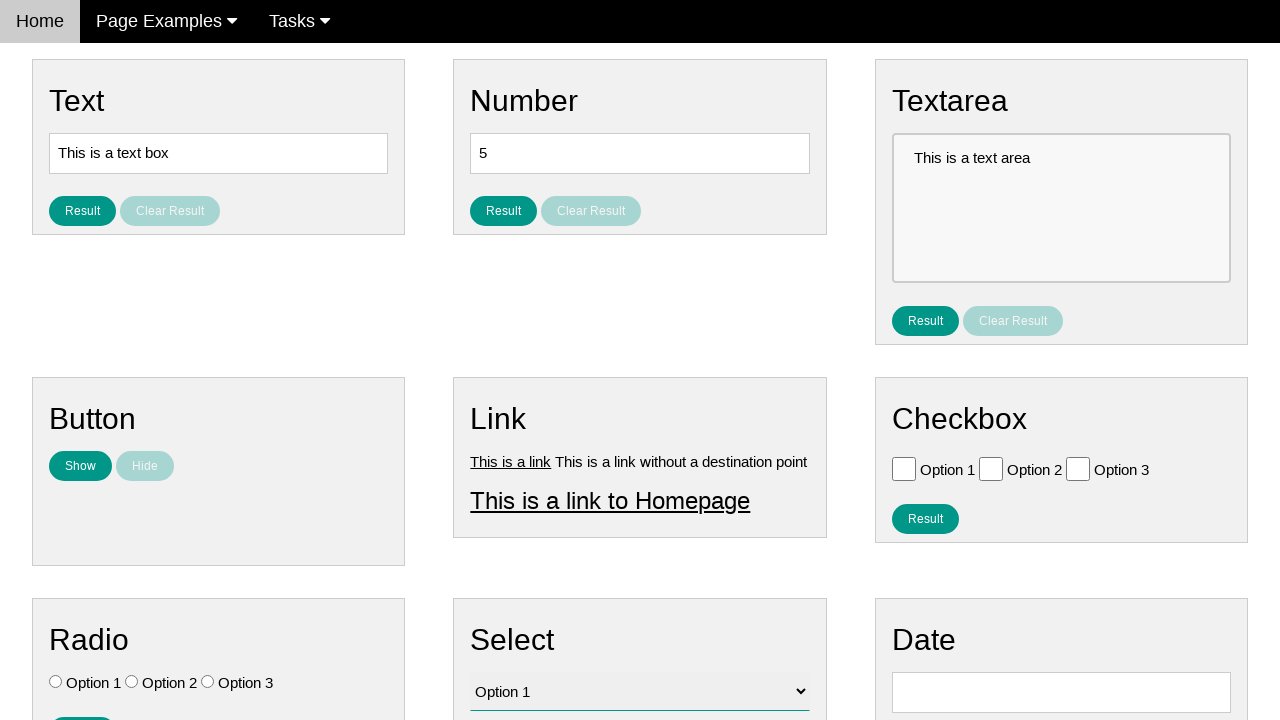

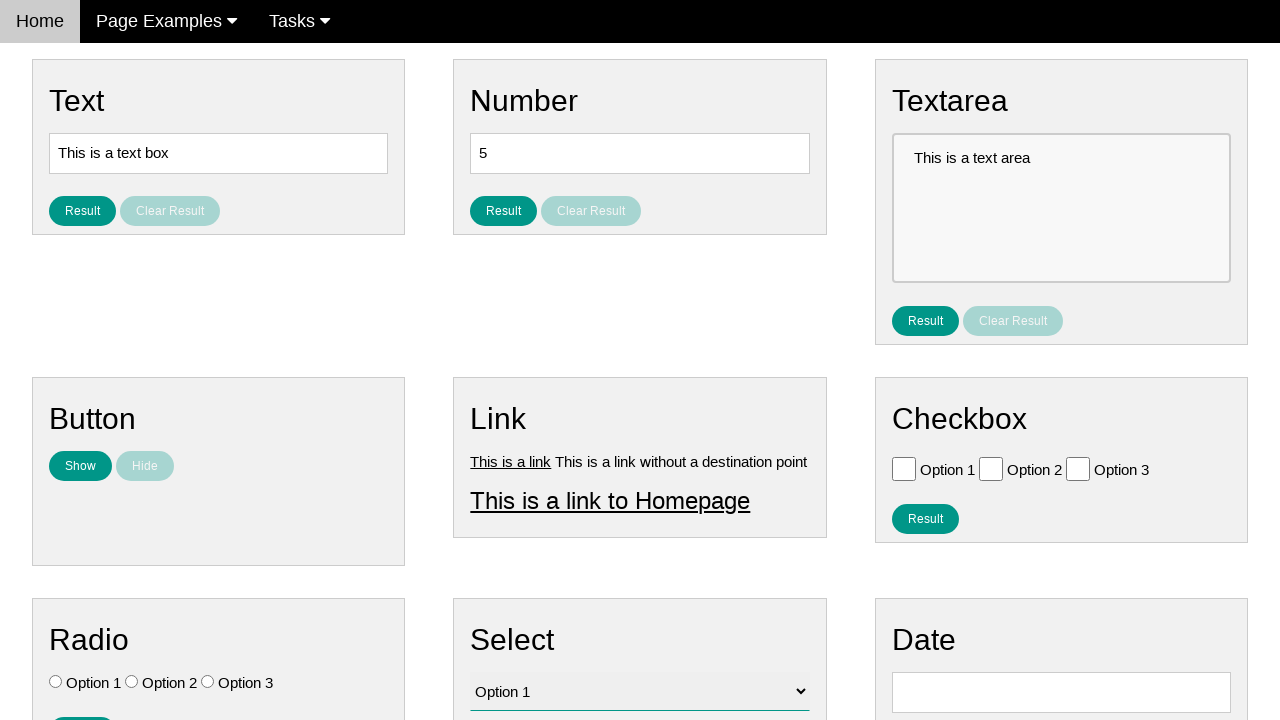